Tests password reset error handling by entering an incorrect username and verifying the error message displayed

Starting URL: https://login1.nextbasecrm.com/?forgot_password=yes

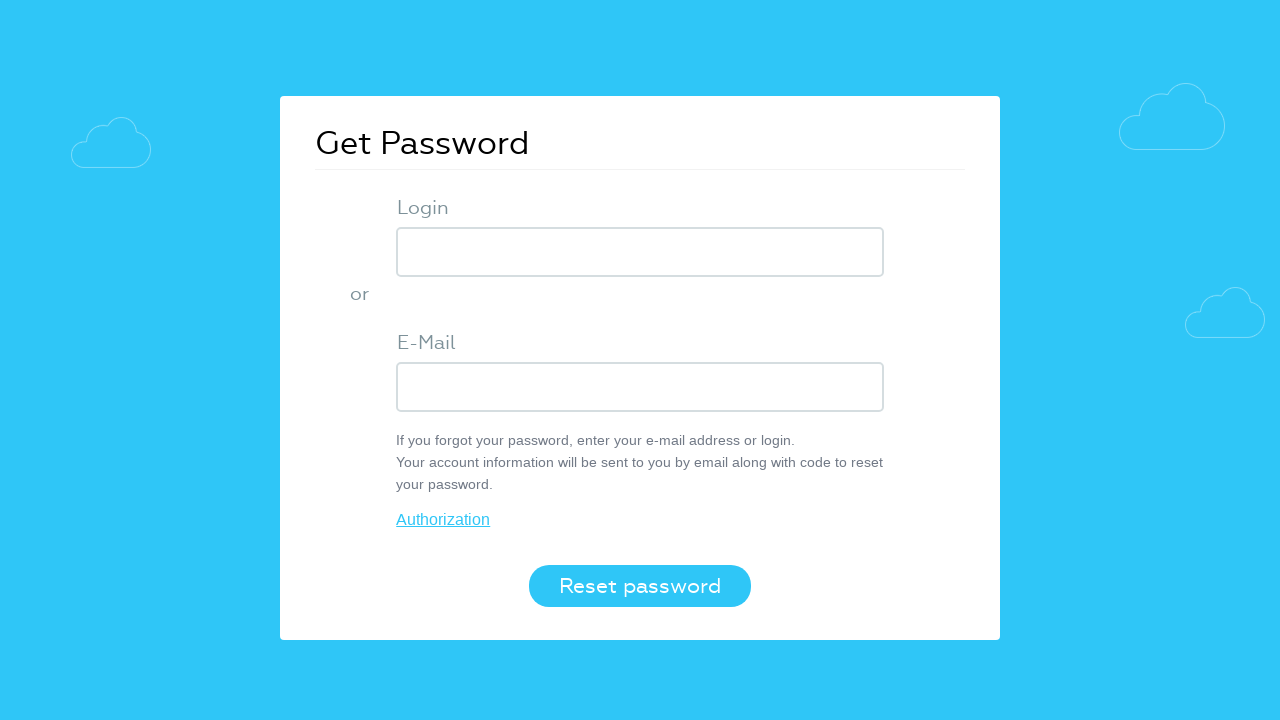

Filled username field with incorrect email 'incorrect_user_test@example.com' on input[name='USER_LOGIN']
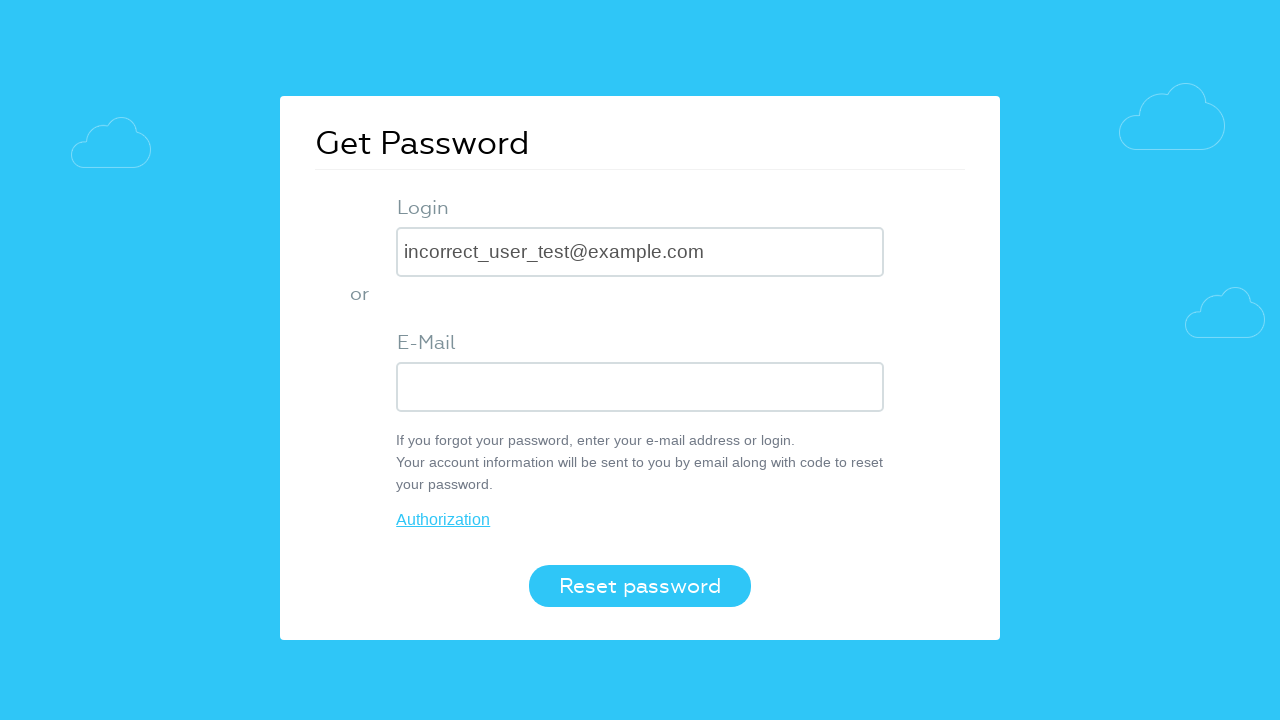

Pressed Enter to submit the password reset form on input[name='USER_LOGIN']
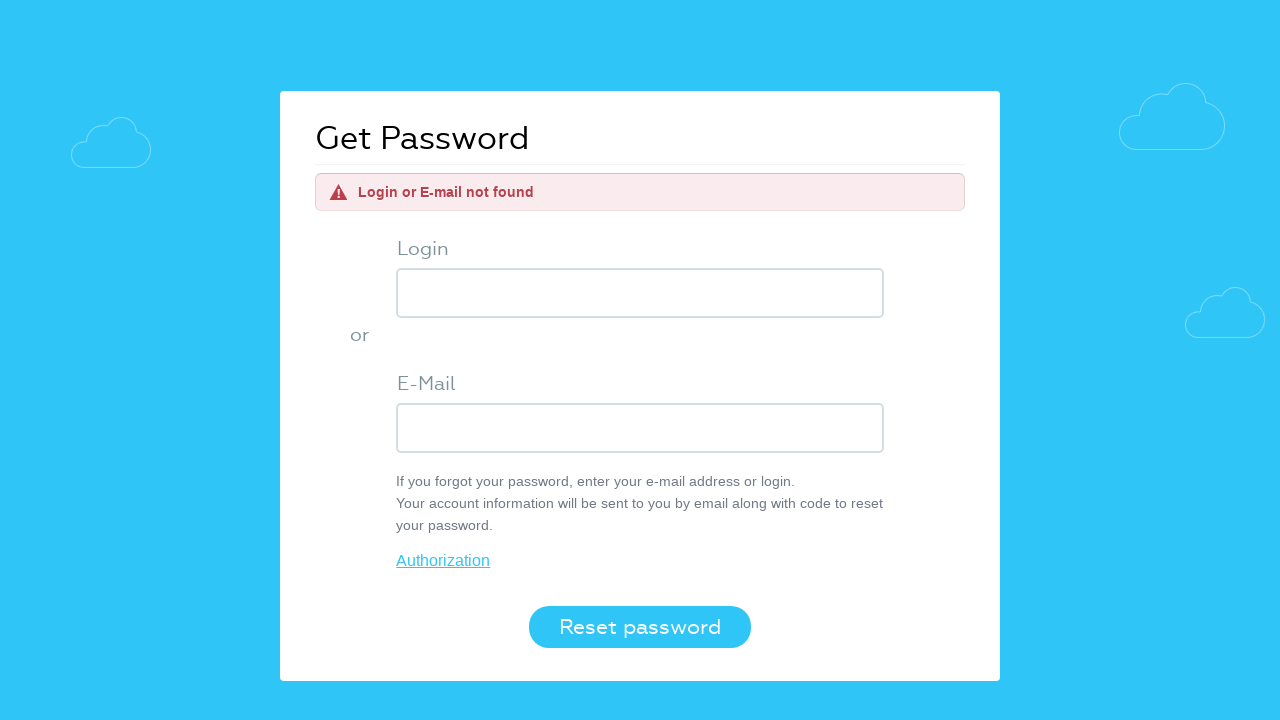

Error message element loaded
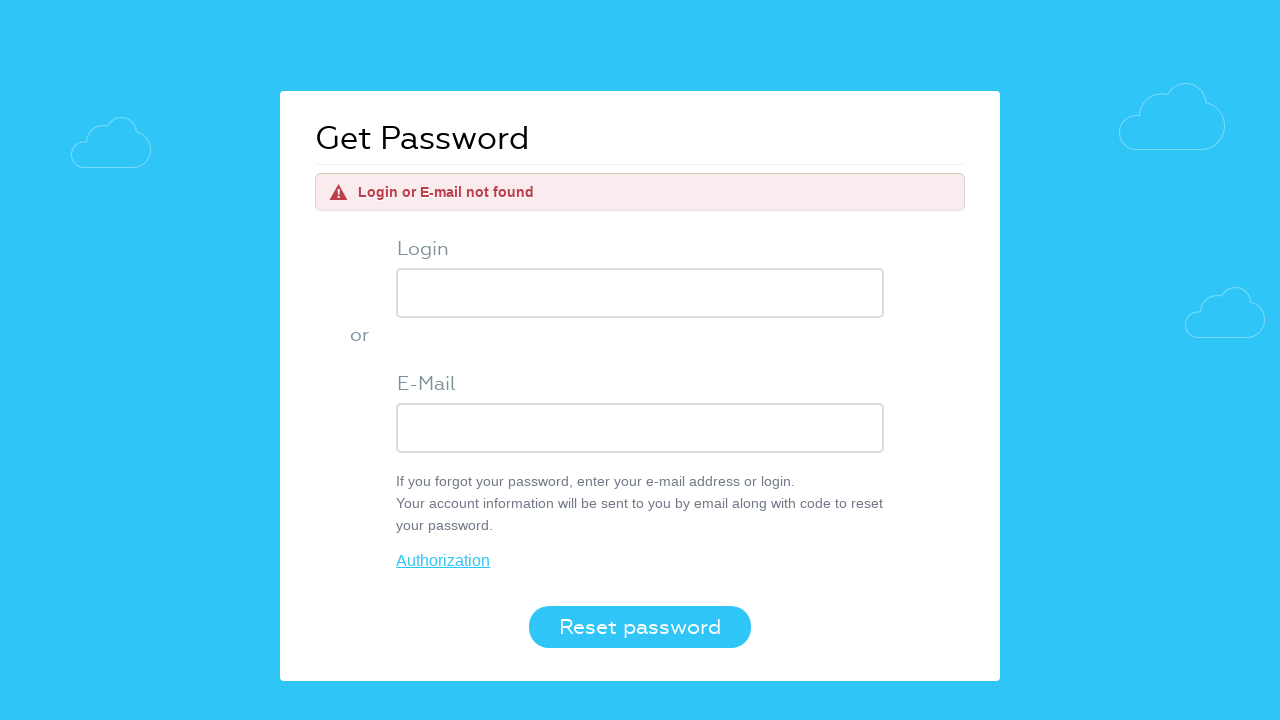

Retrieved error message text content
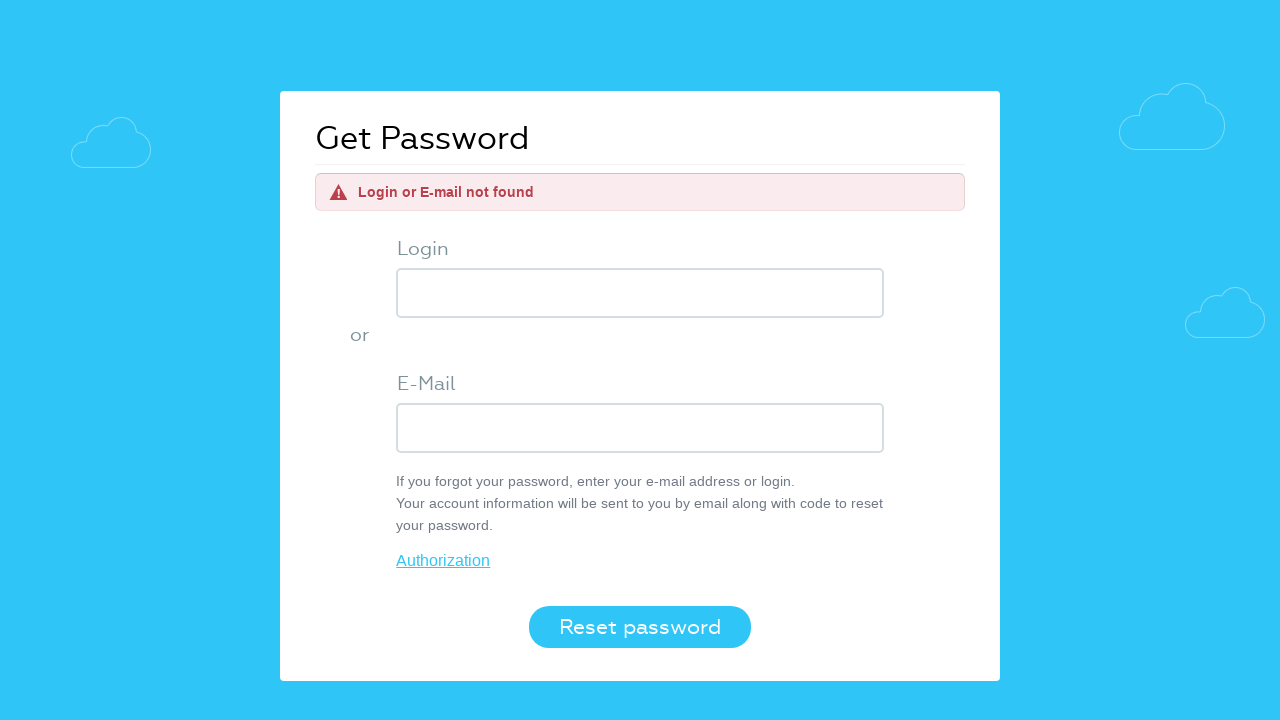

Verified error message matches expected text: 'Login or E-mail not found'
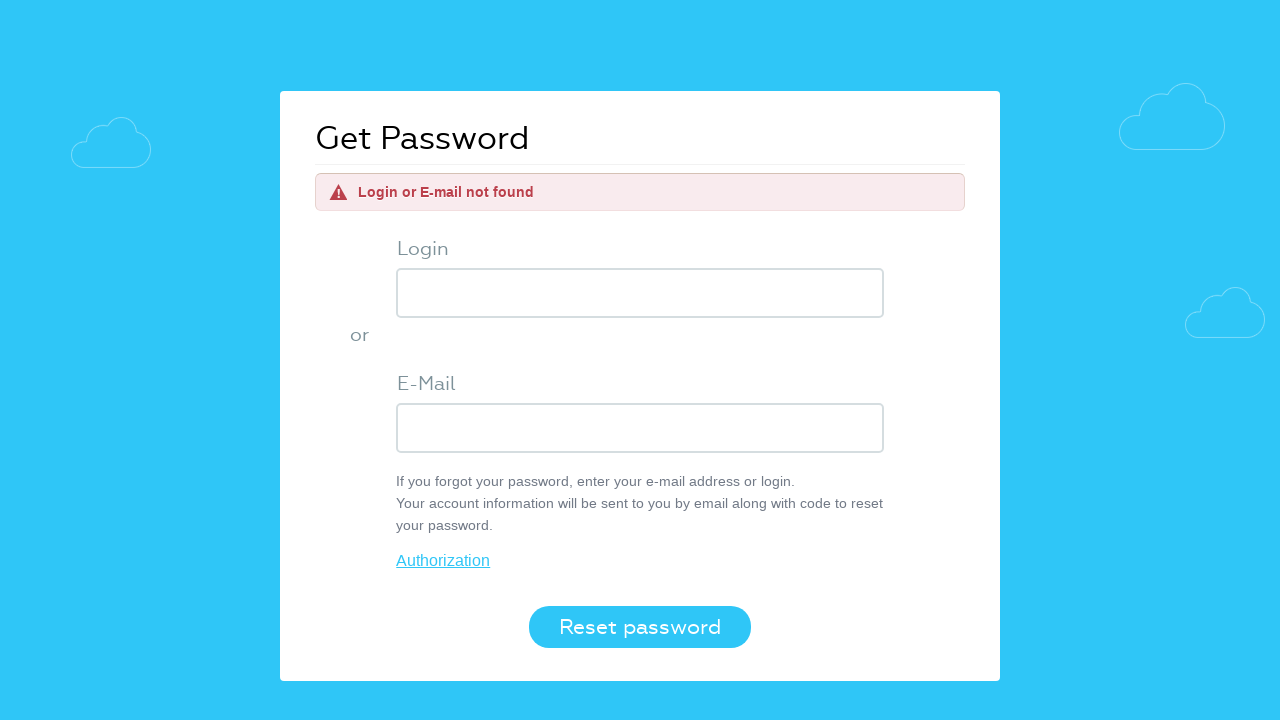

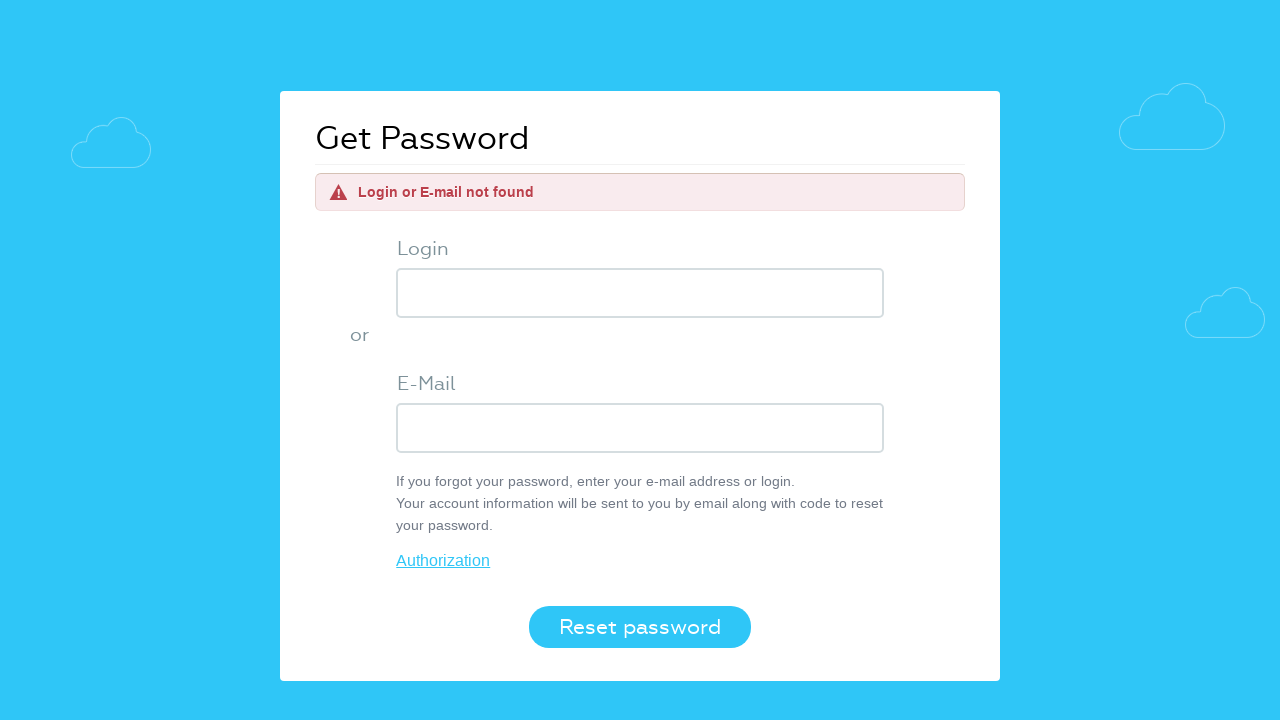